Tests interaction with a select dropdown menu on a demo page by locating the select element and verifying its options are accessible

Starting URL: https://demoqa.com/select-menu

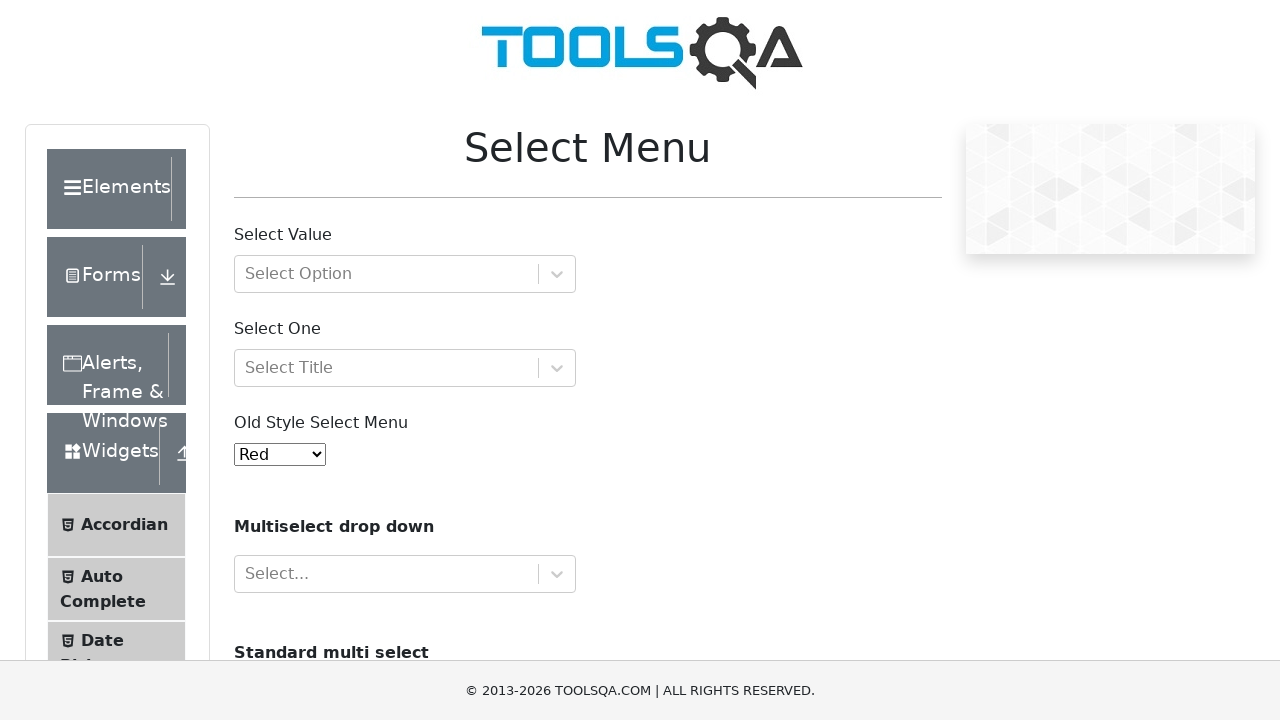

Select menu element located and visible
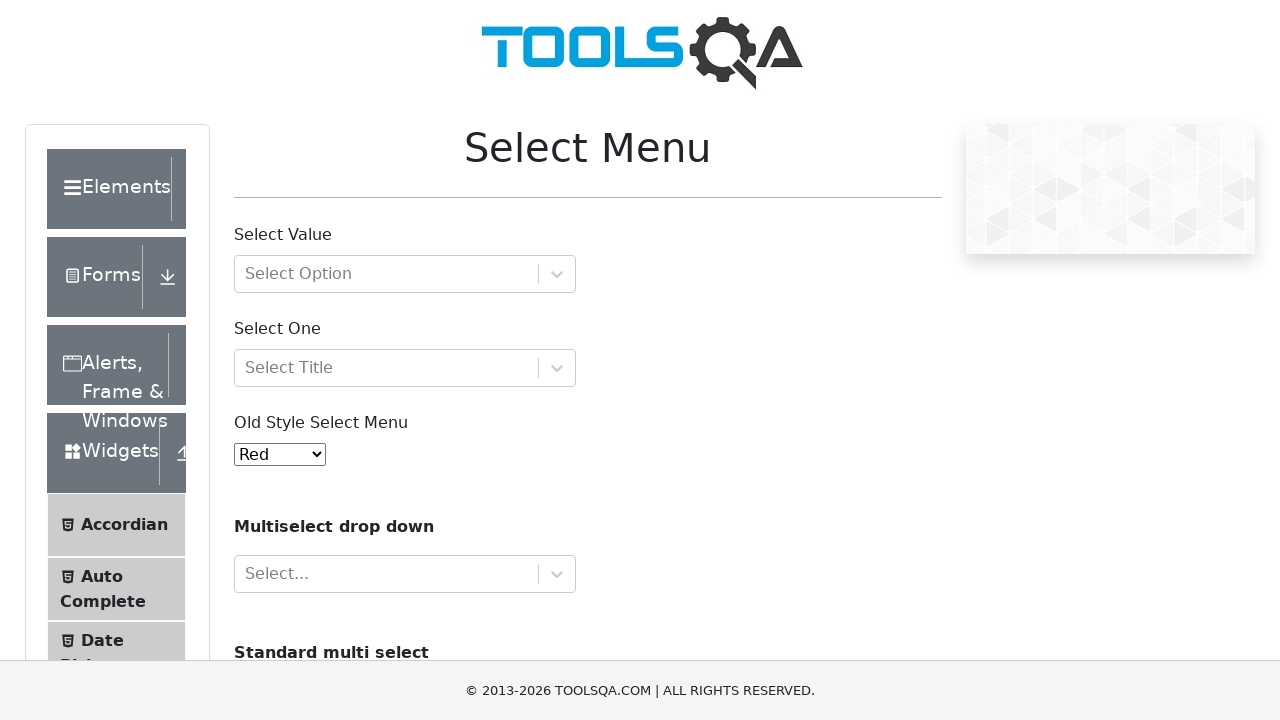

Clicked on the select dropdown to open it at (280, 454) on #oldSelectMenu
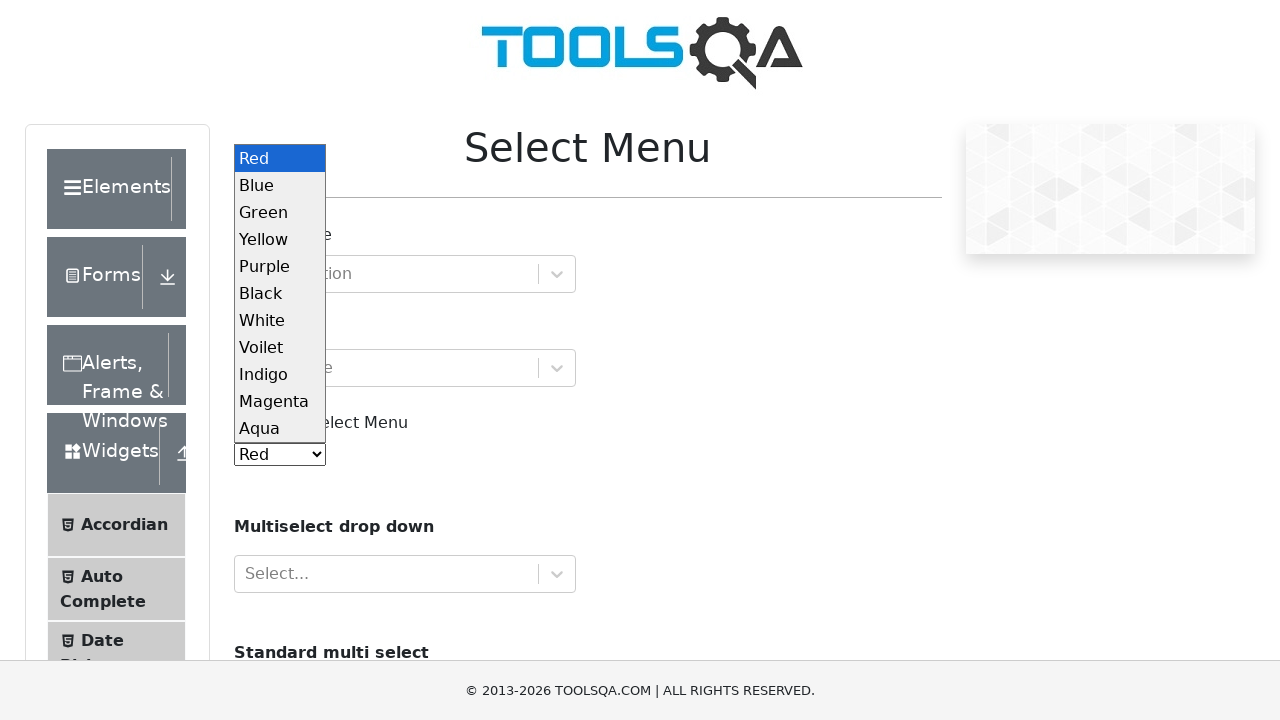

Selected option with value '1' from the dropdown on #oldSelectMenu
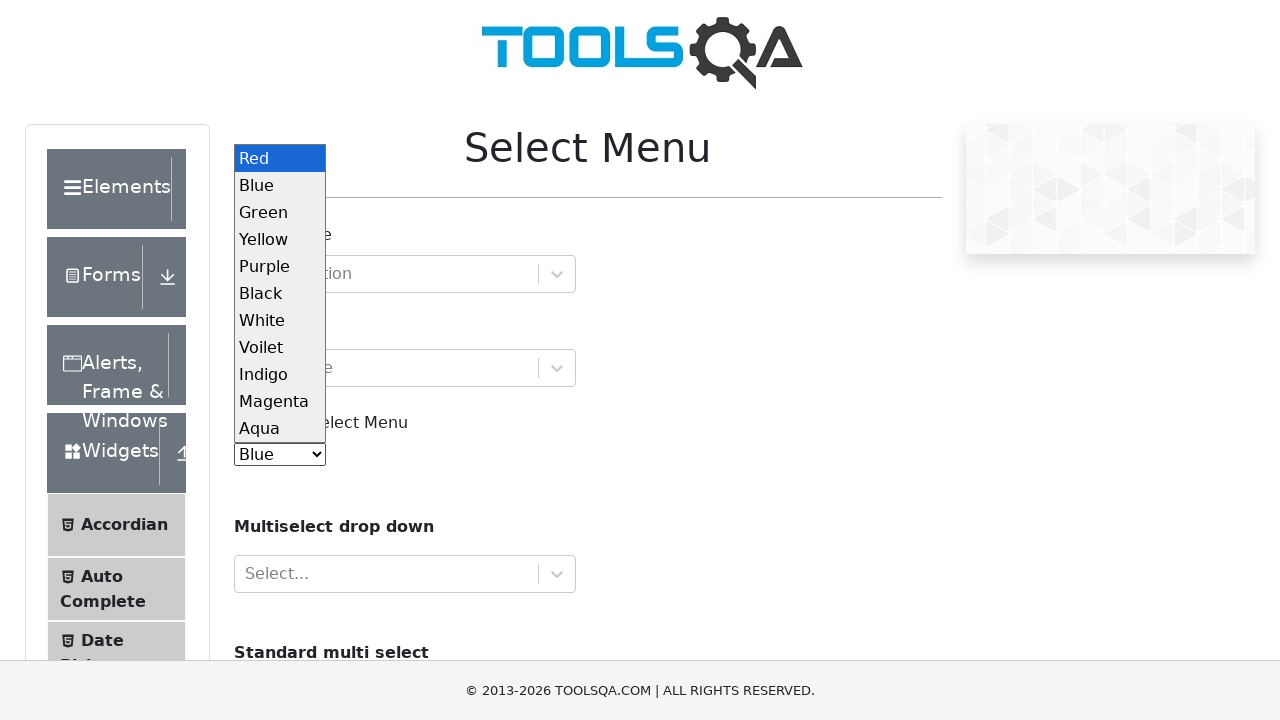

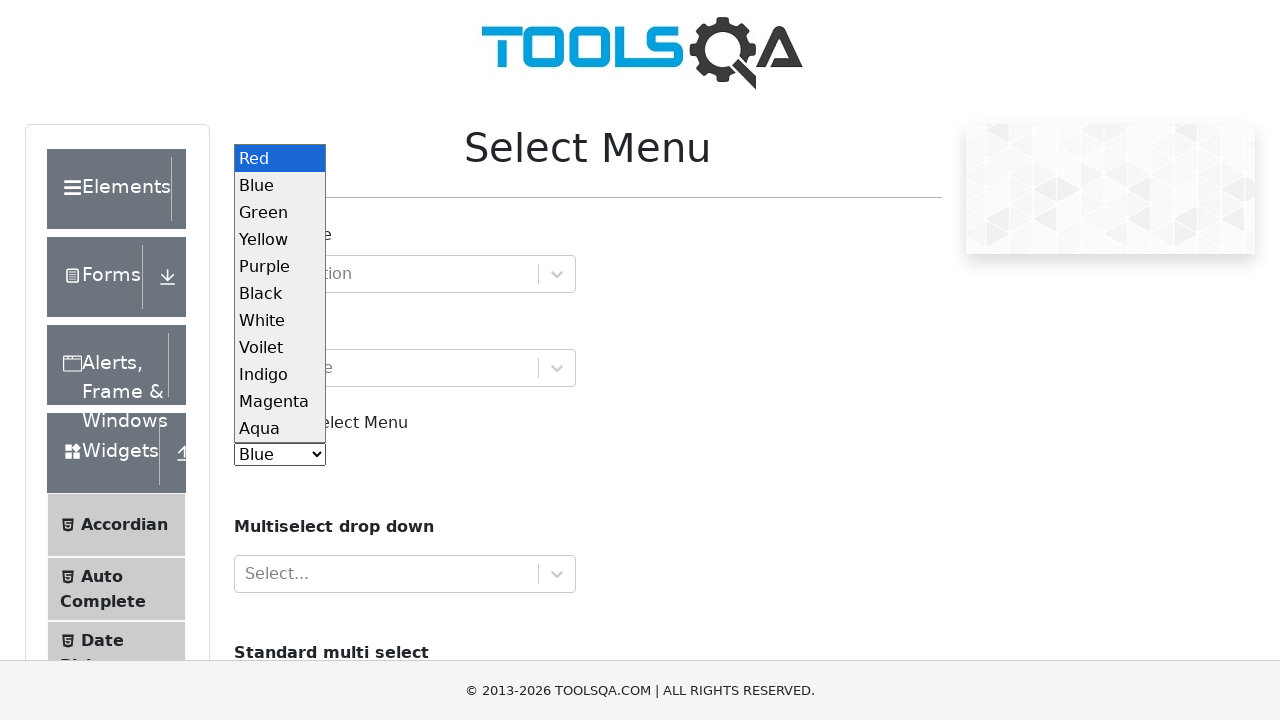